Tests alert popup handling by clicking a button to trigger an alert and then dismissing it

Starting URL: https://omayo.blogspot.com/

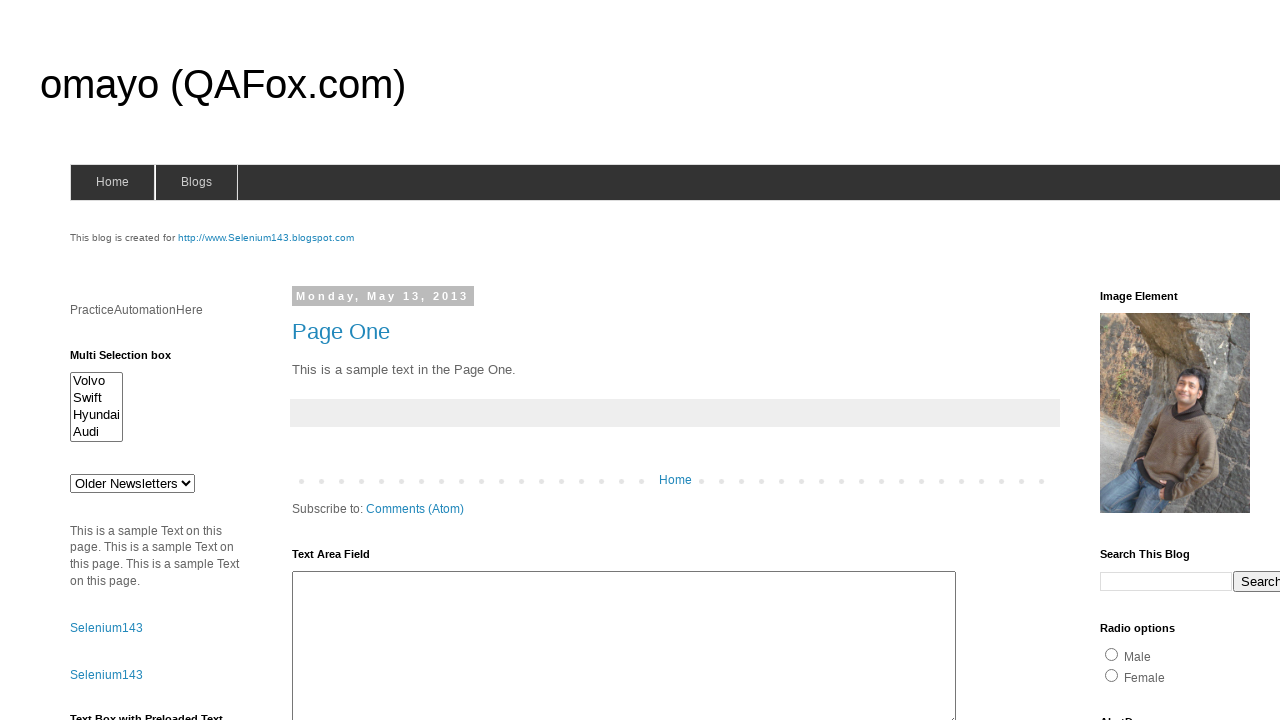

Clicked alert button to trigger alert popup at (1154, 361) on #alert1
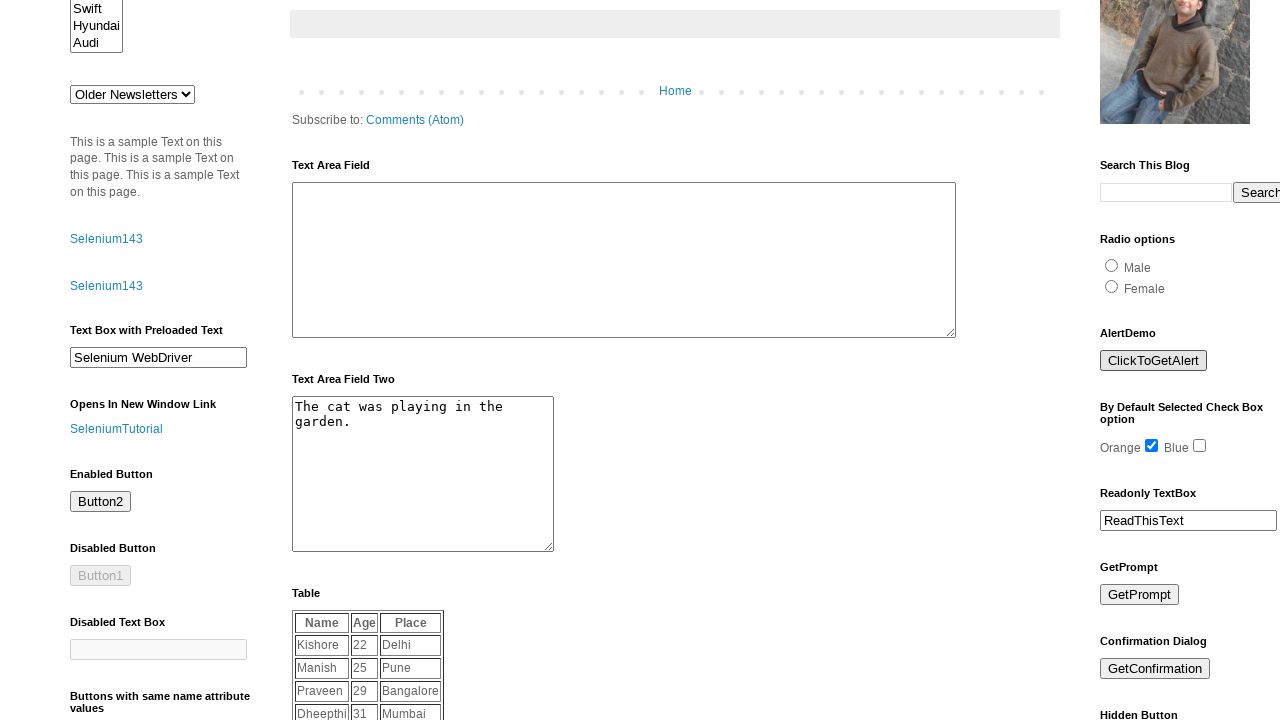

Set up dialog handler to dismiss alert
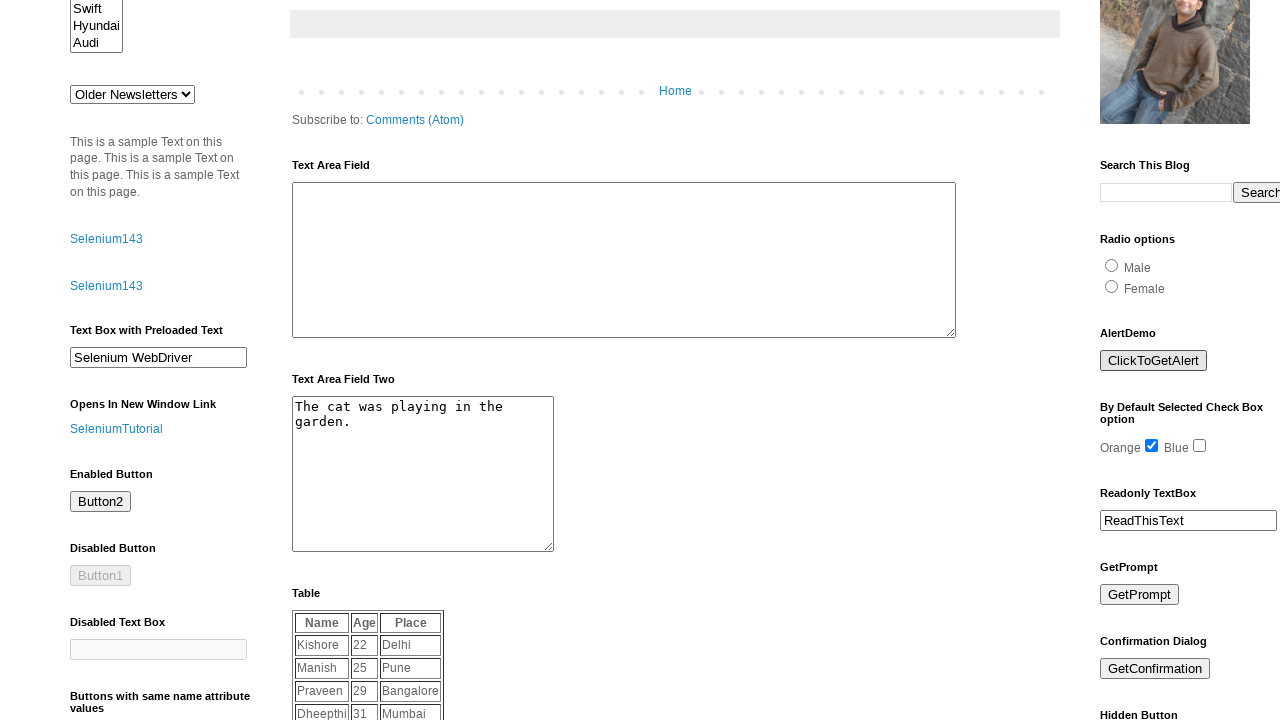

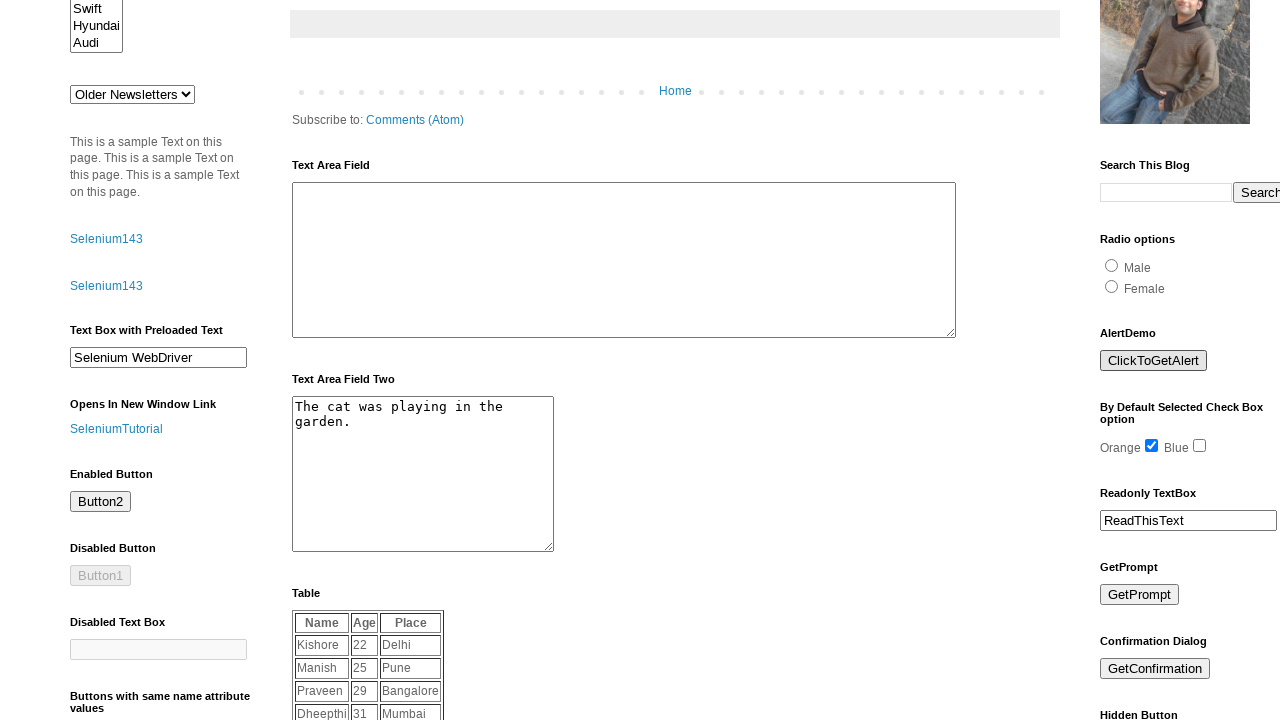